Navigates to anhtester.com and clicks on the "Website Testing" section heading

Starting URL: https://anhtester.com

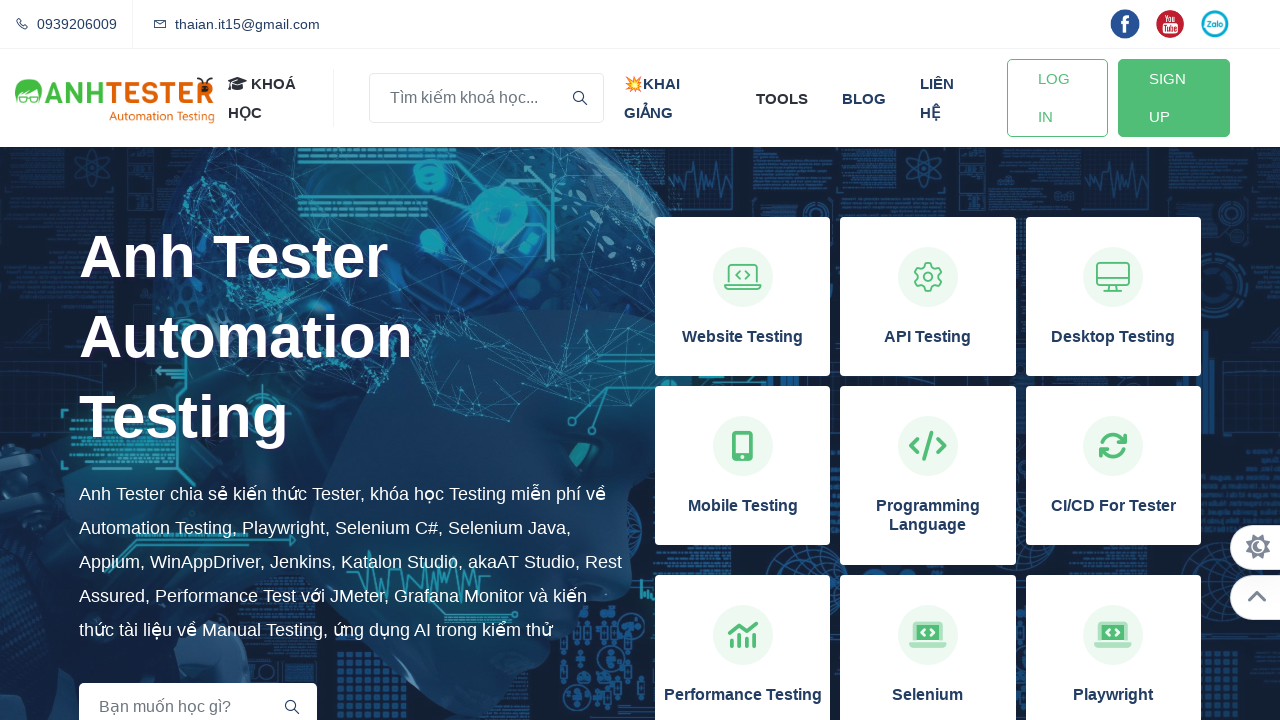

Waited for page to load (domcontentloaded)
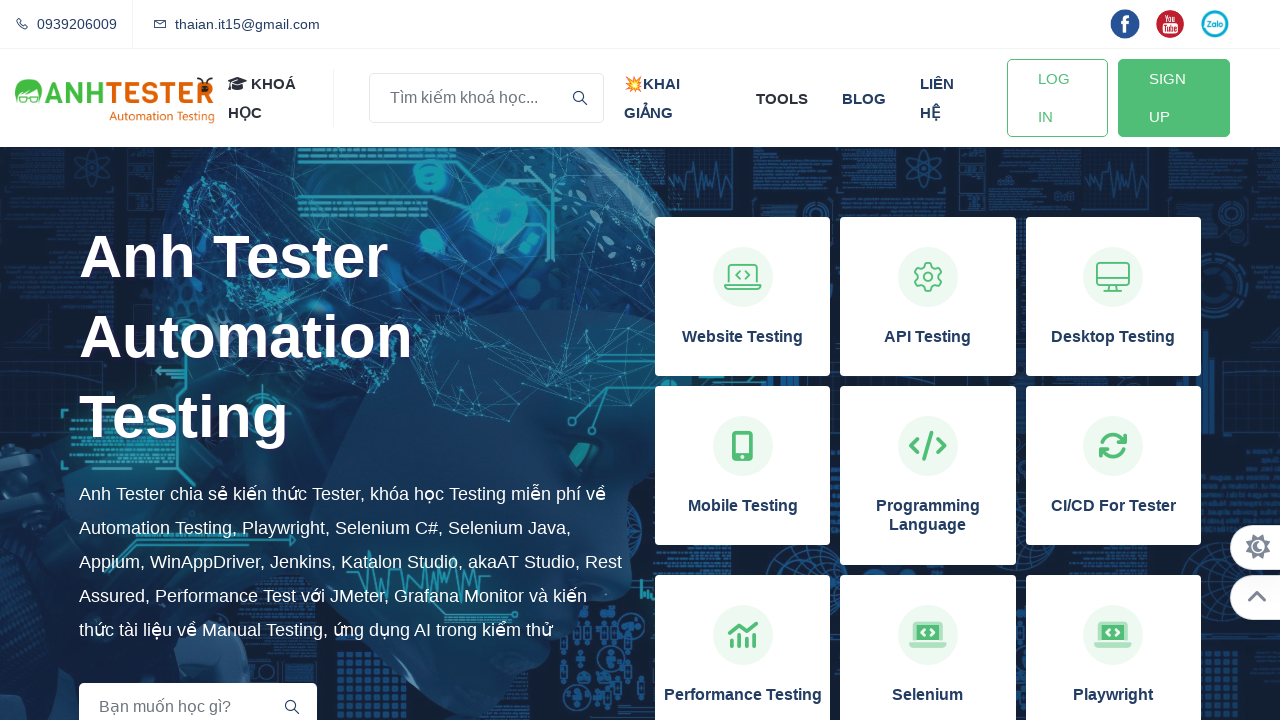

Clicked on 'Website Testing' section heading at (743, 337) on xpath=//h3[normalize-space()='Website Testing']
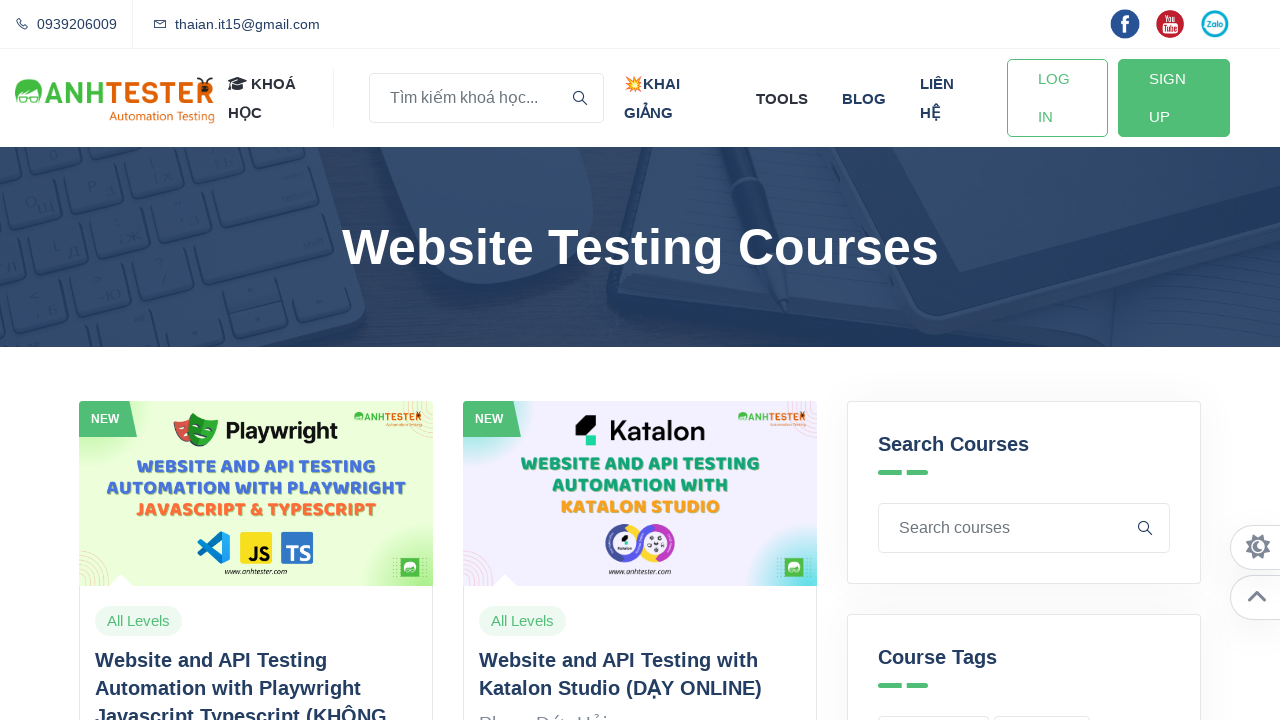

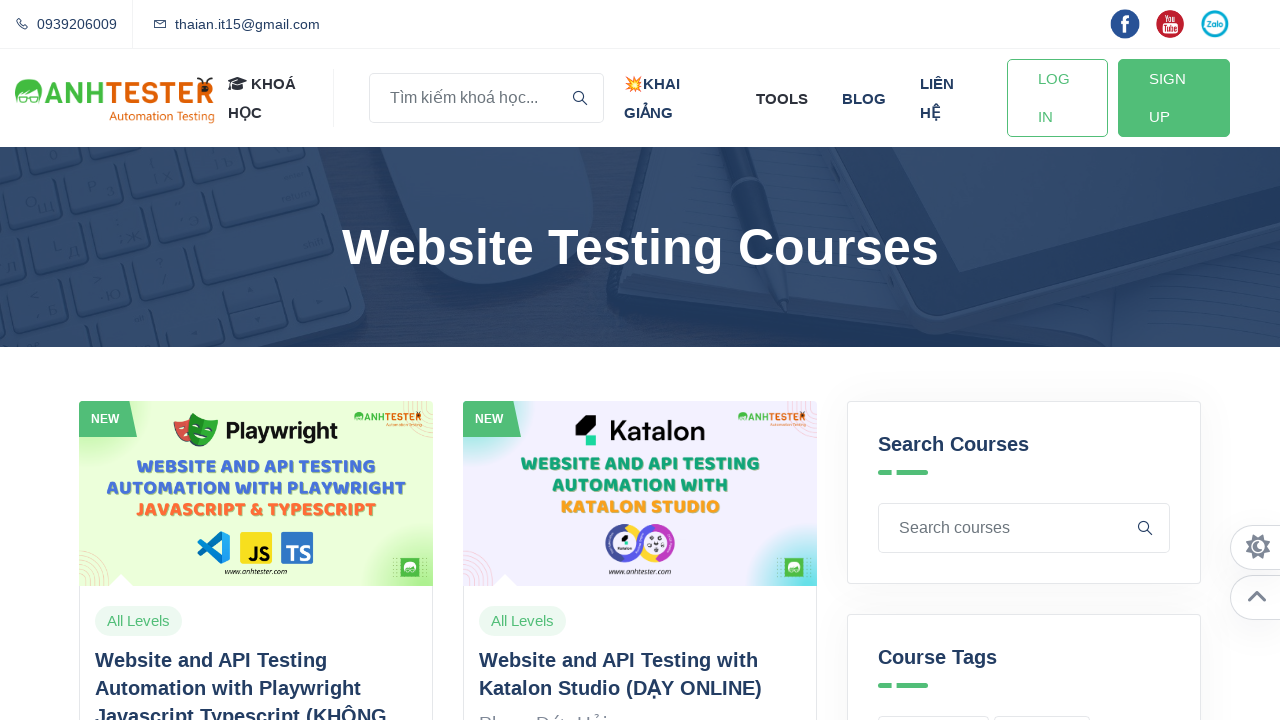